Tests page scrolling functionality by scrolling down and then back up on the Selenium documentation website

Starting URL: https://www.selenium.dev

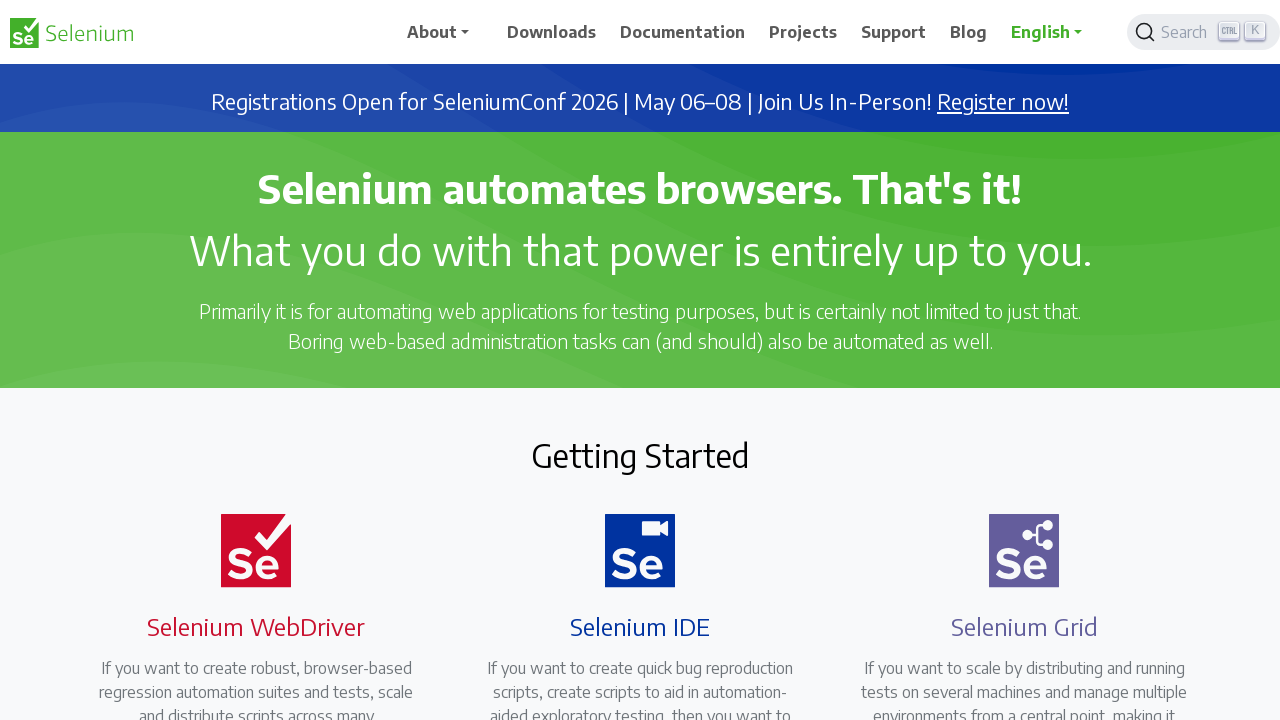

Scrolled down by 500 pixels on Selenium documentation page
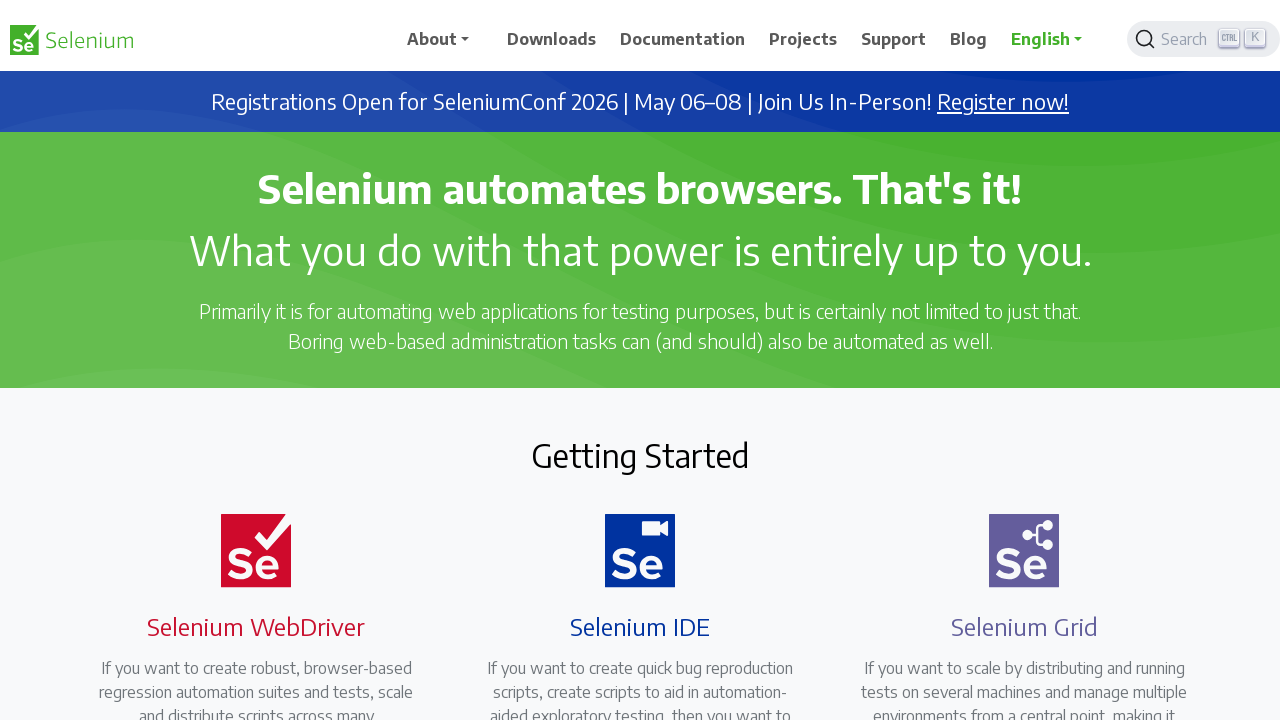

Waited 4 seconds to observe scroll effect
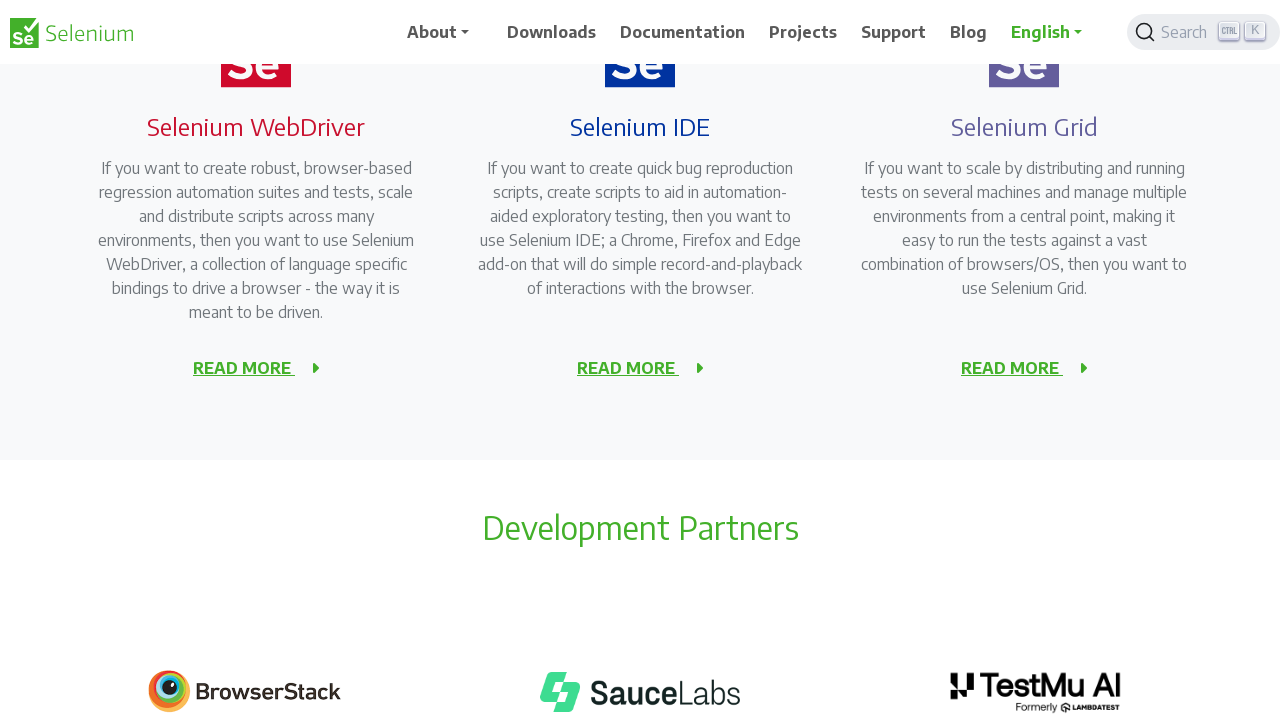

Scrolled back up by 500 pixels to original position
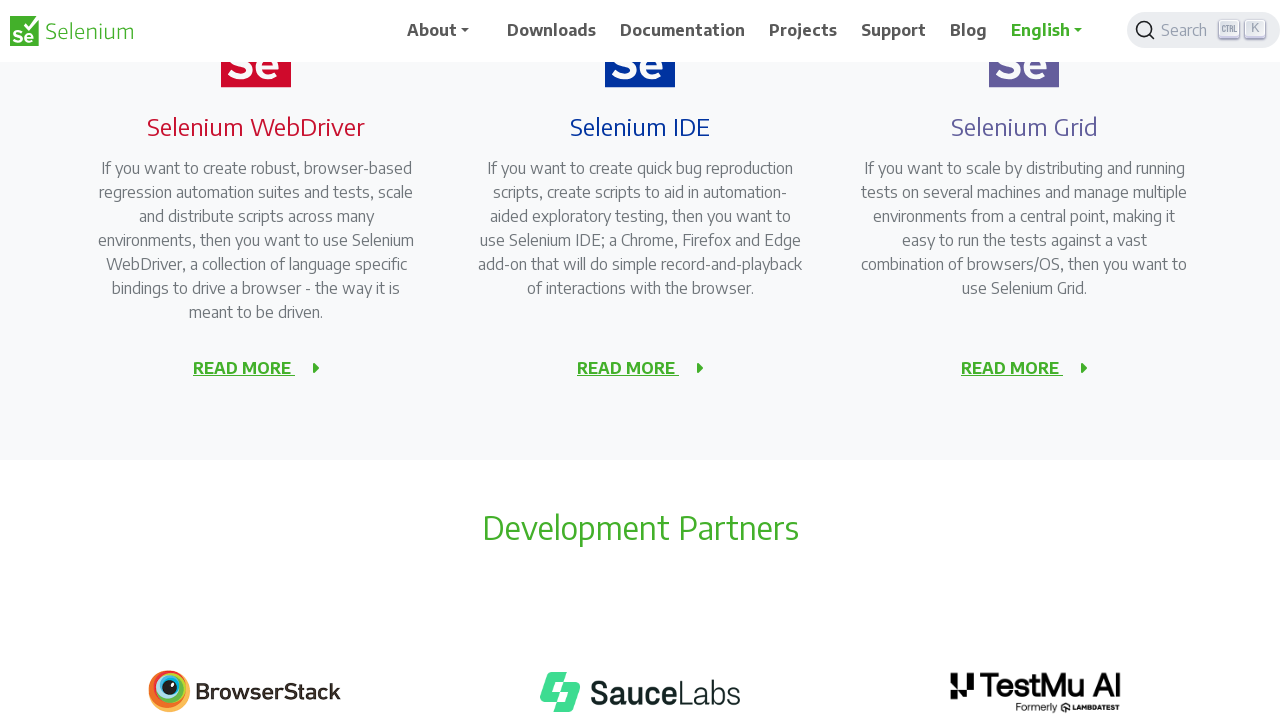

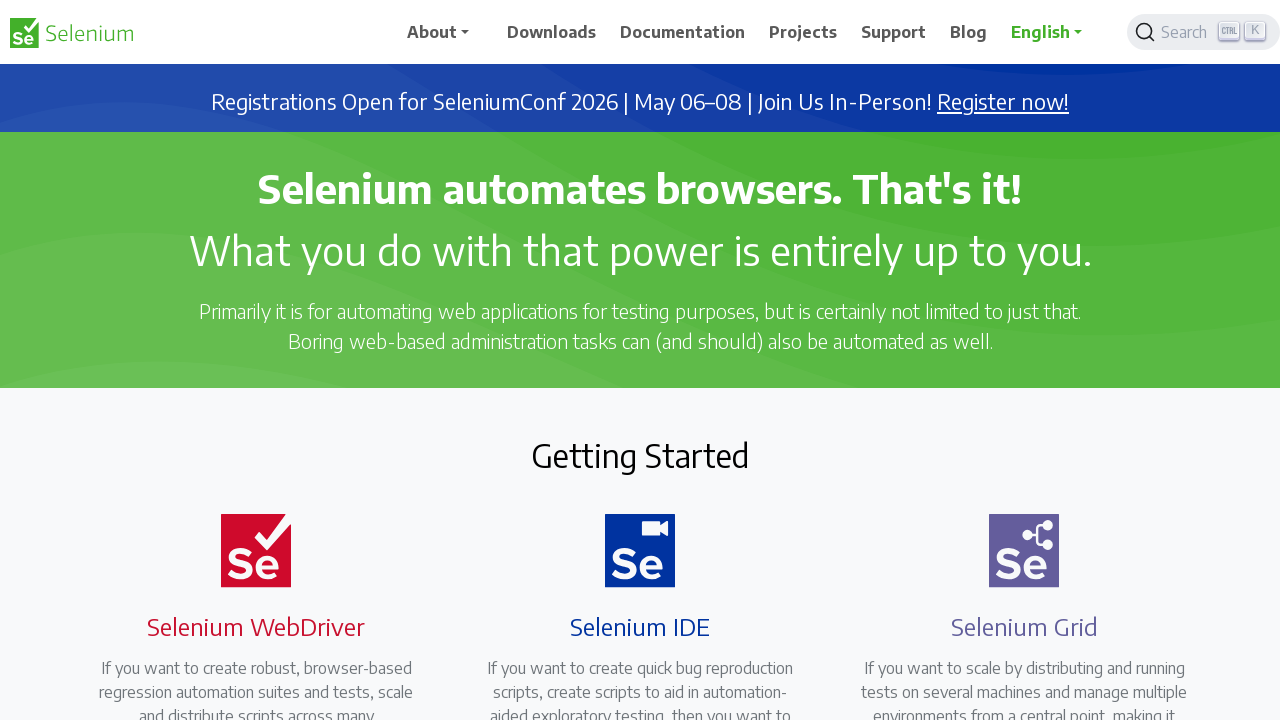